Tests filling out a text box form with conditional checks for element existence, entering full name, email, current address, and permanent address, then verifying the submitted data is displayed.

Starting URL: https://demoqa.com/text-box

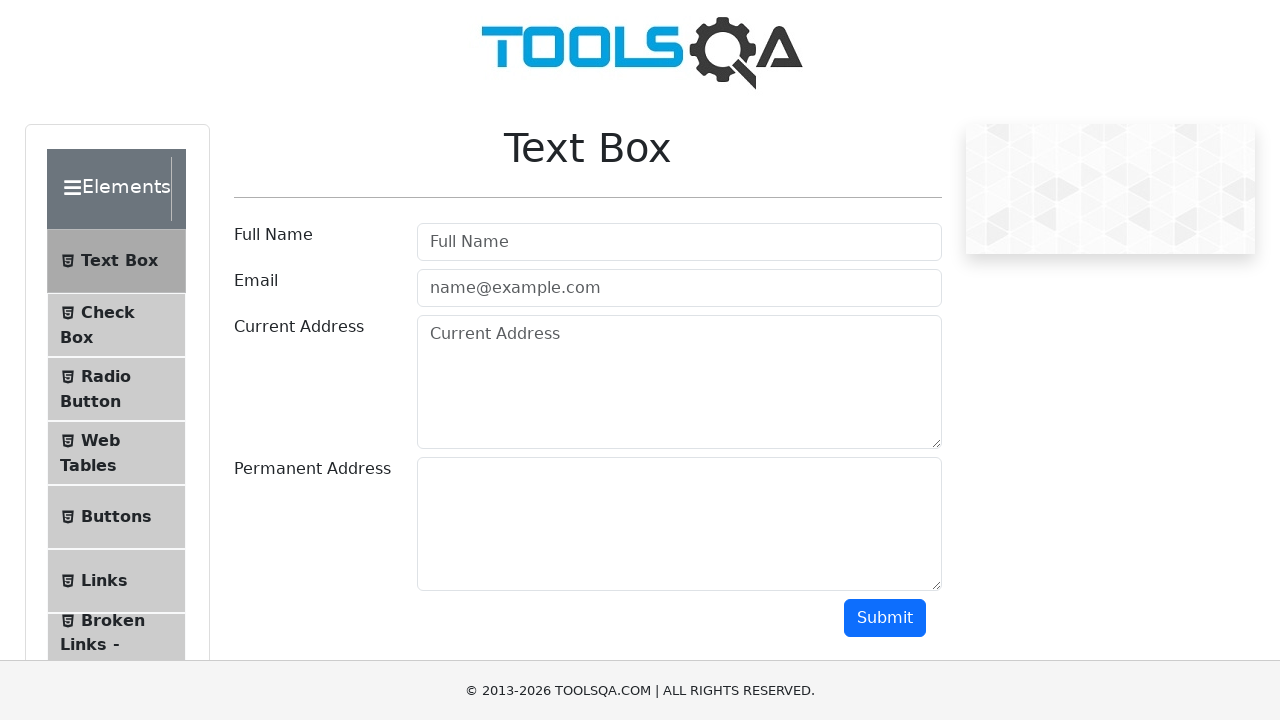

Filled full name field with 'Test Playwright' on #userName
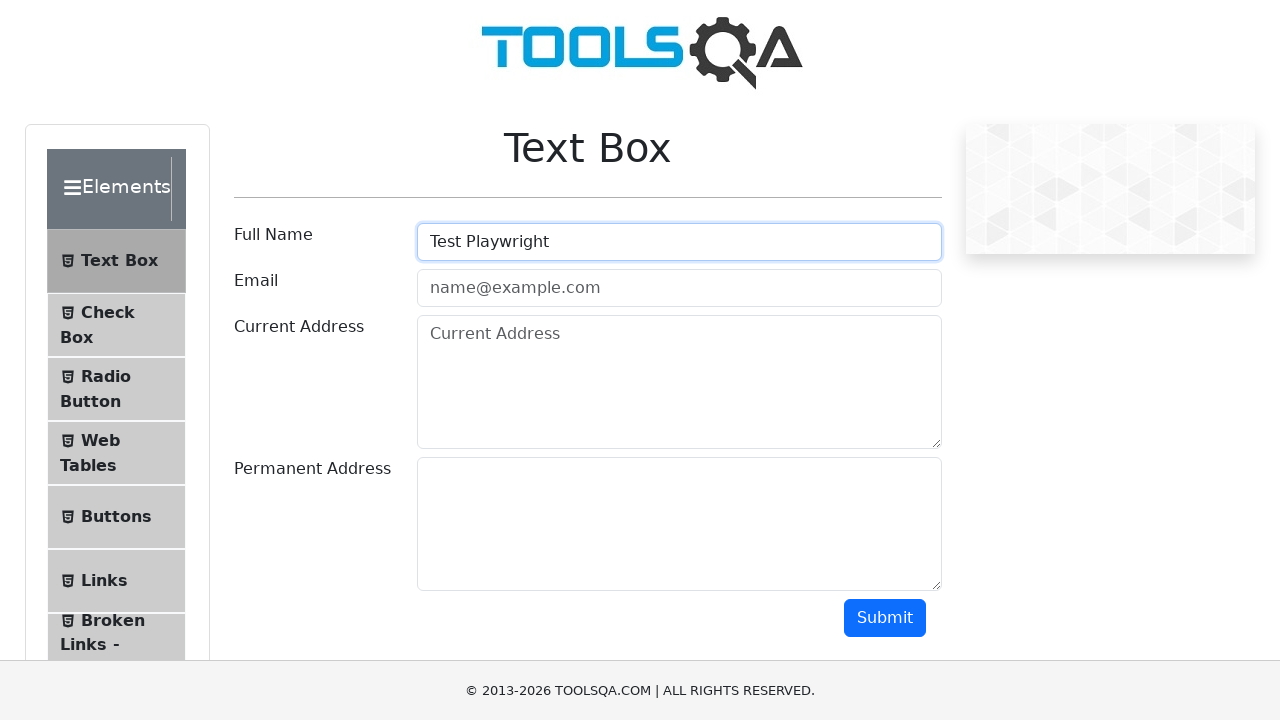

Filled email field with 'letmetest@tools.com' on #userEmail
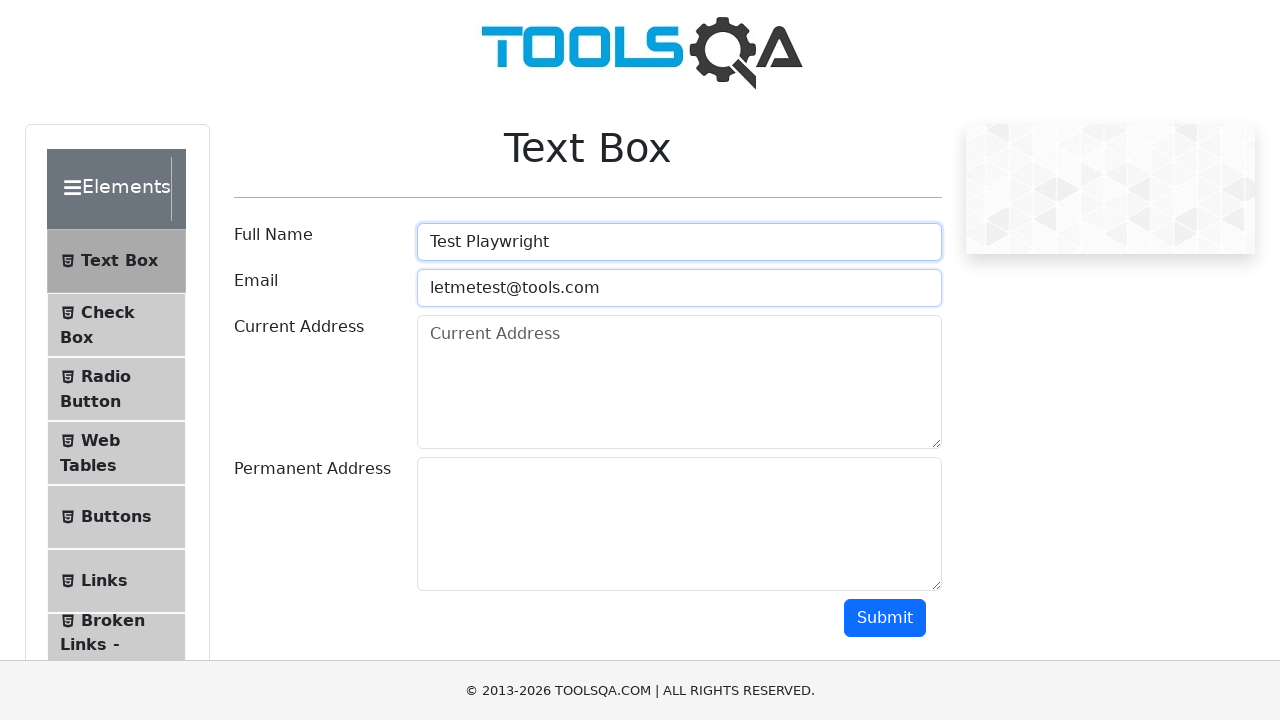

Filled current address field with 'here' on #currentAddress
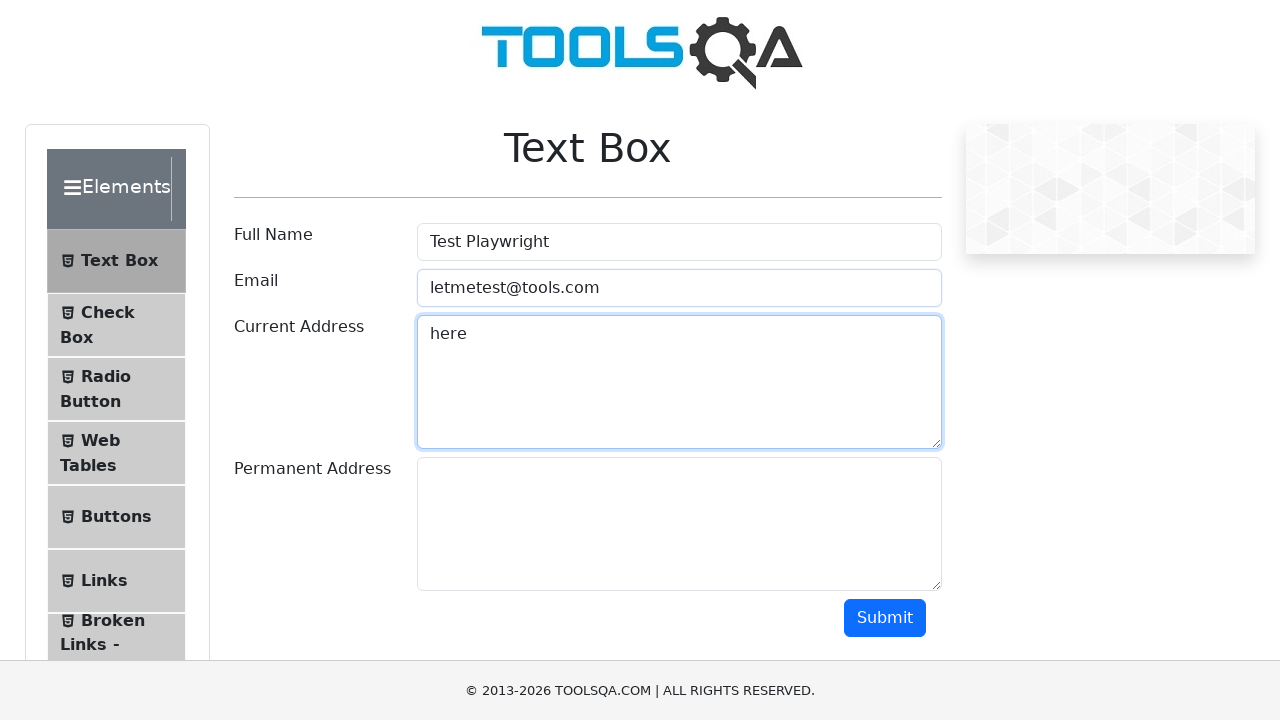

Filled permanent address field with 'there' on #permanentAddress
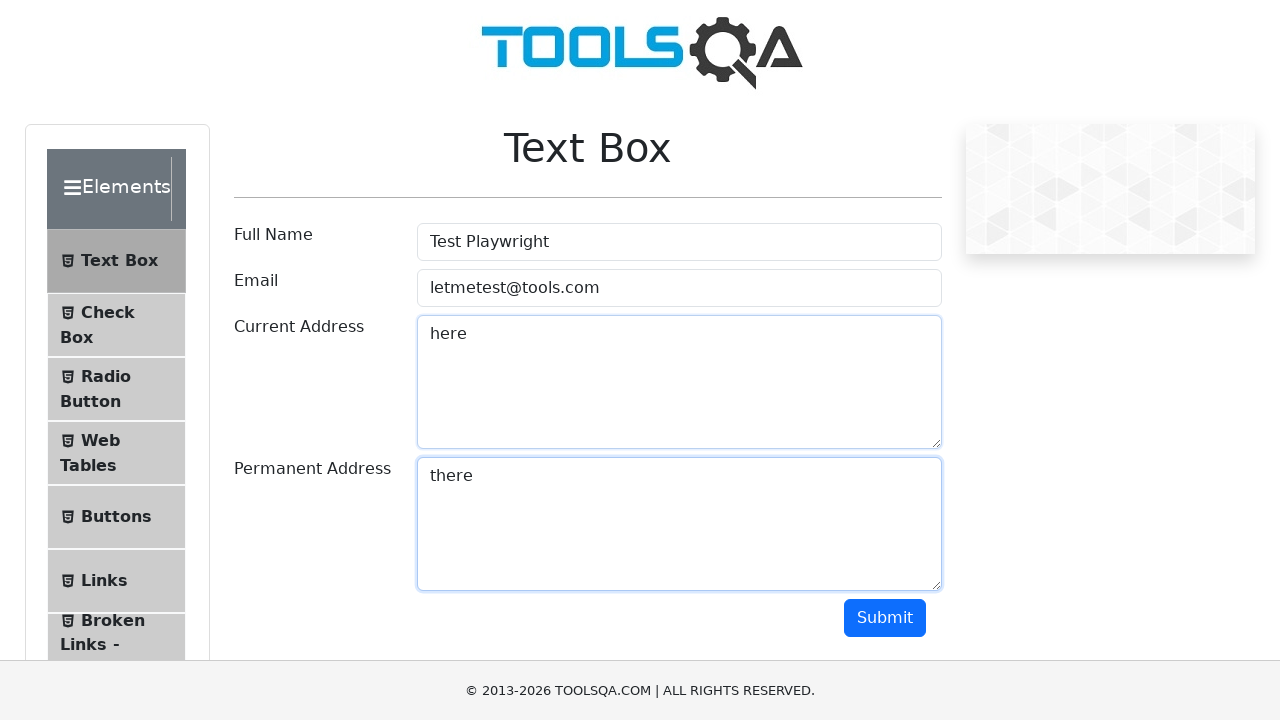

Clicked submit button to submit the form at (885, 618) on #submit
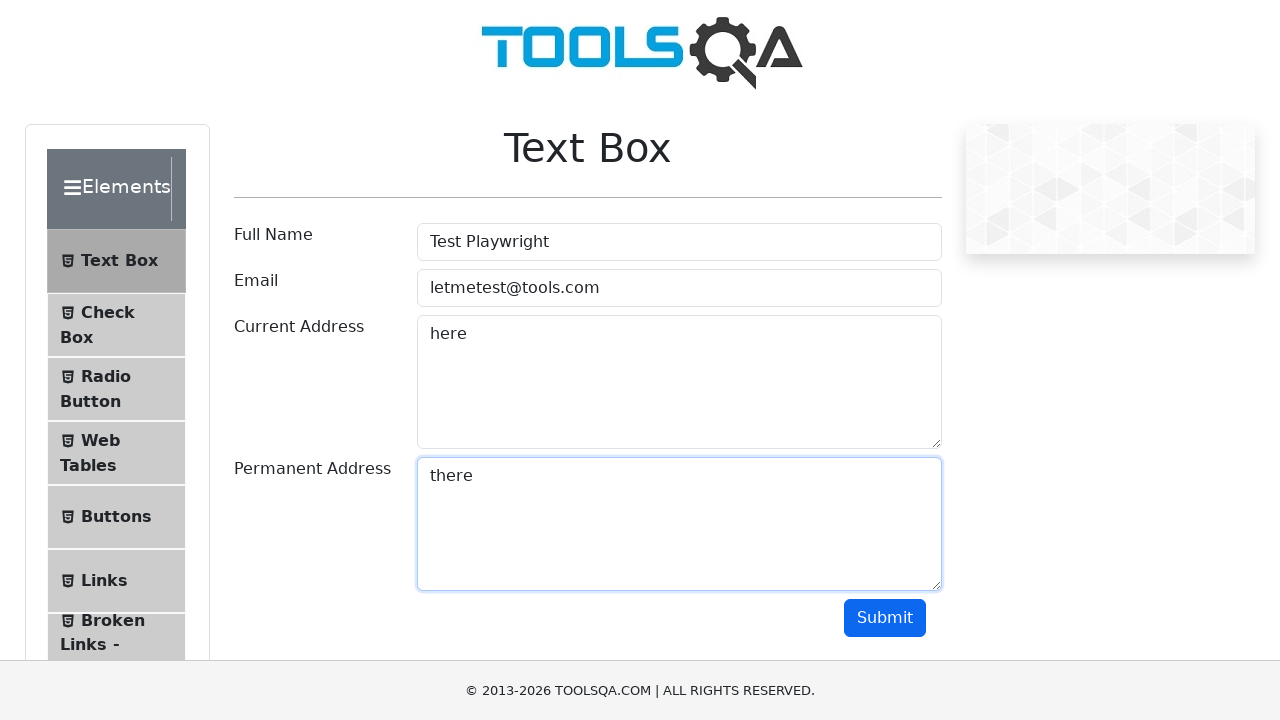

Output section appeared after form submission
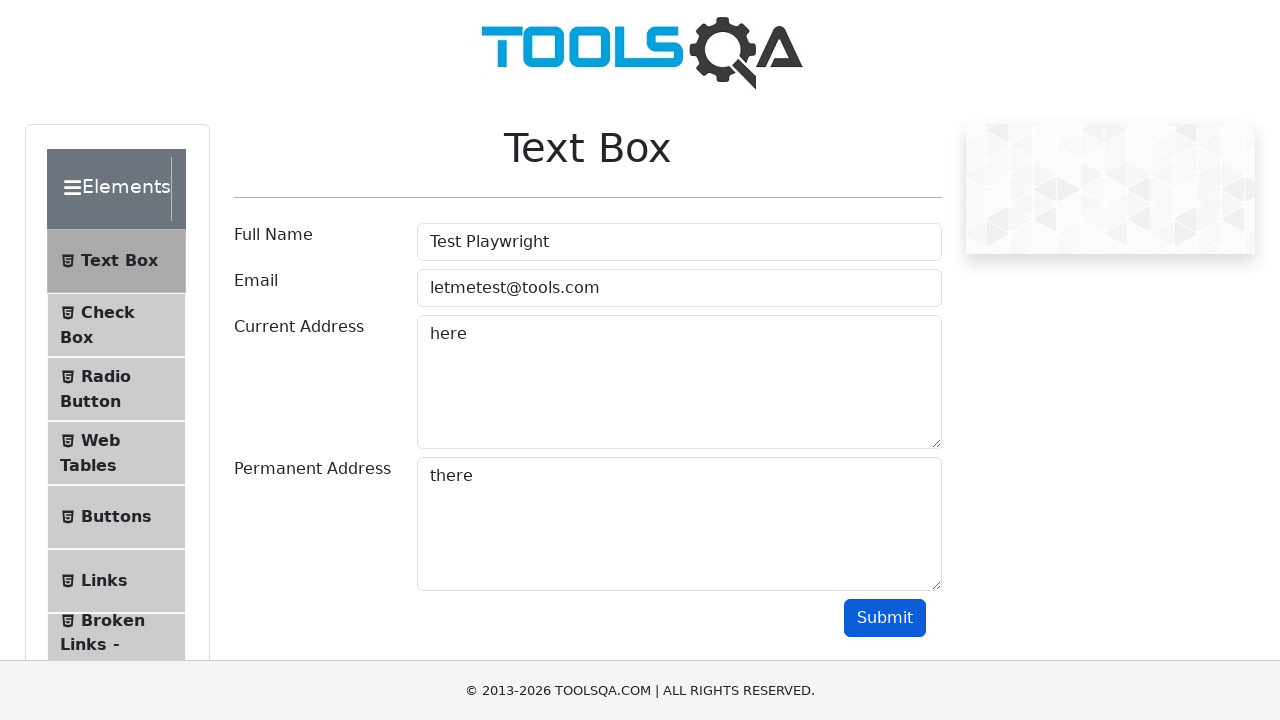

Verified full name 'Test Playwright' displayed in output
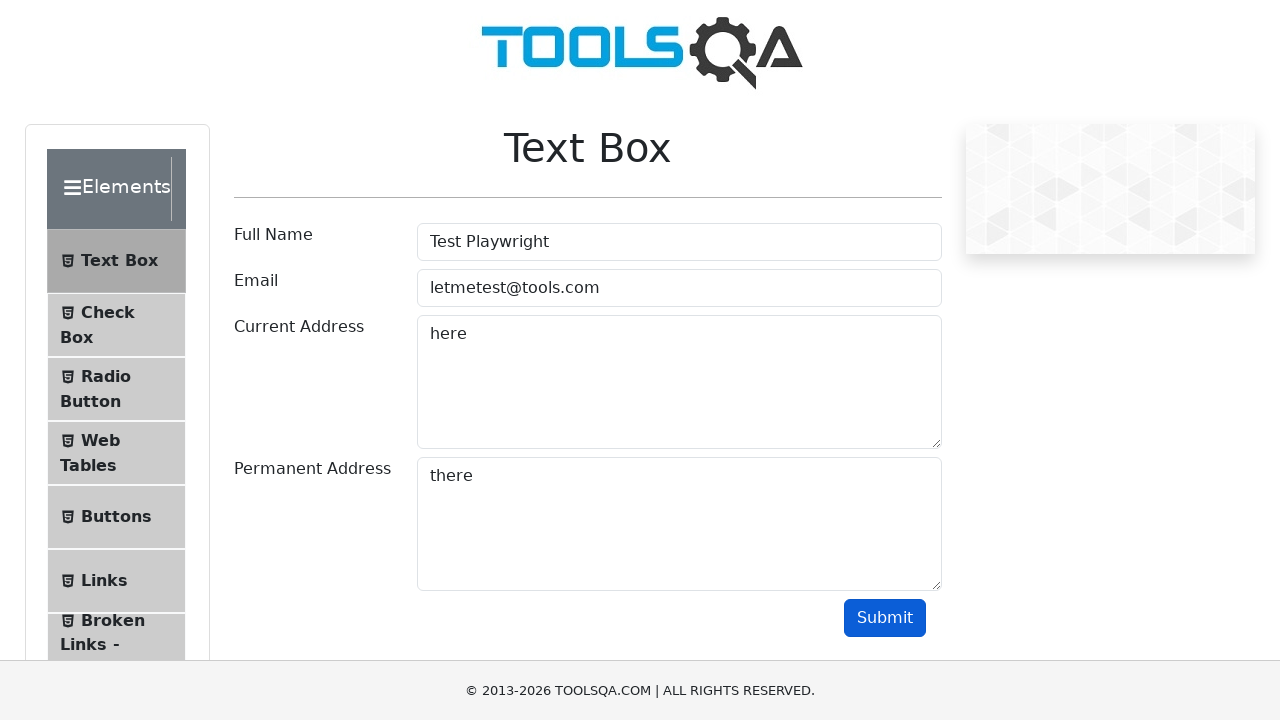

Verified email 'letmetest@tools.com' displayed in output
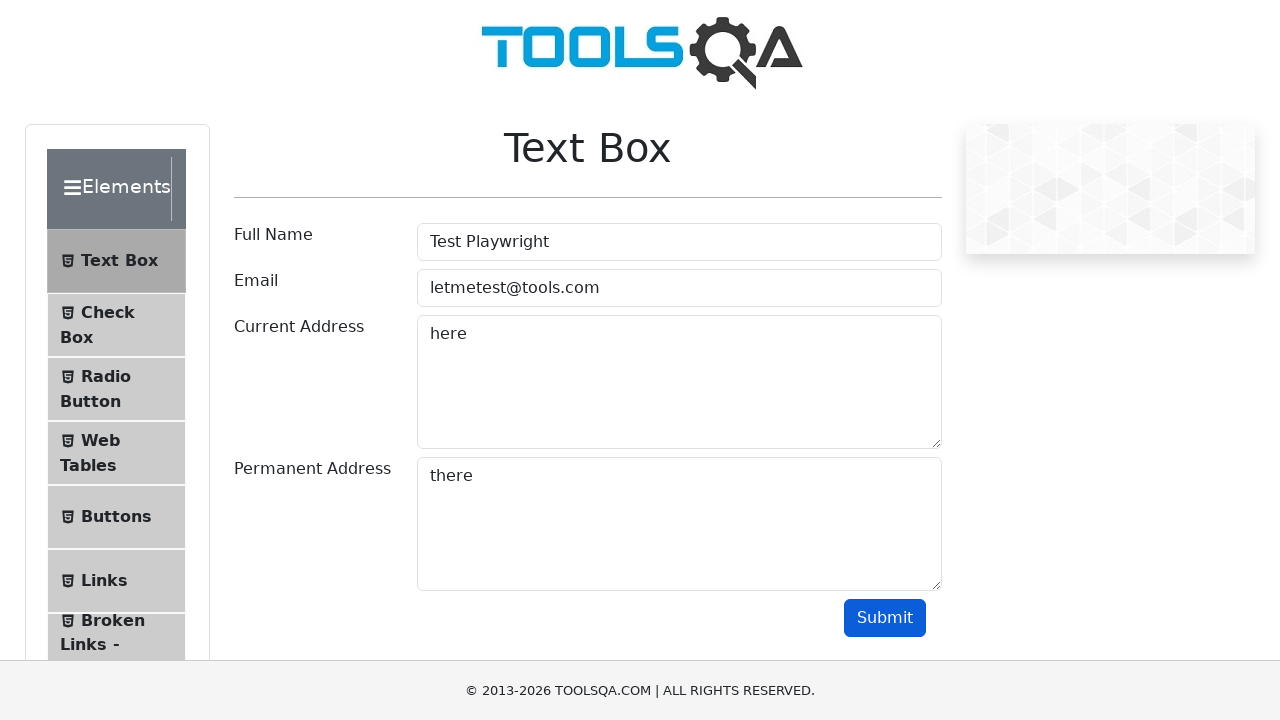

Verified current address 'here' displayed in output
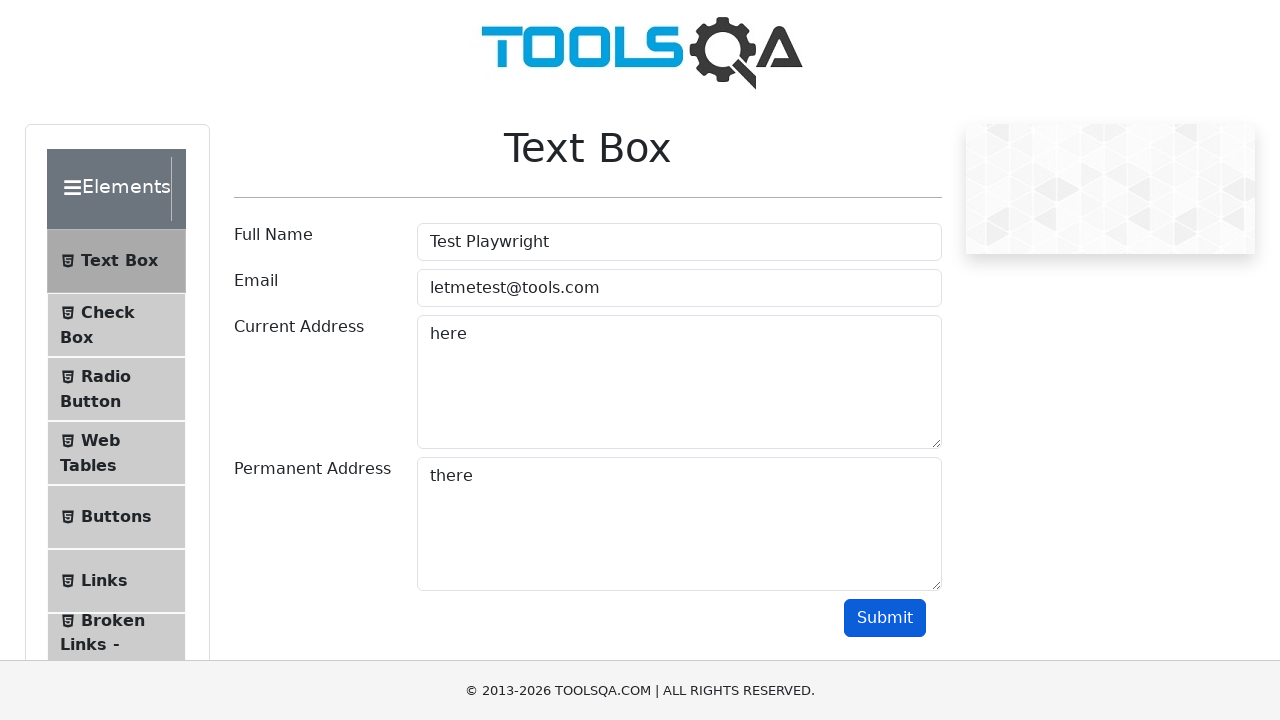

Verified permanent address 'there' displayed in output
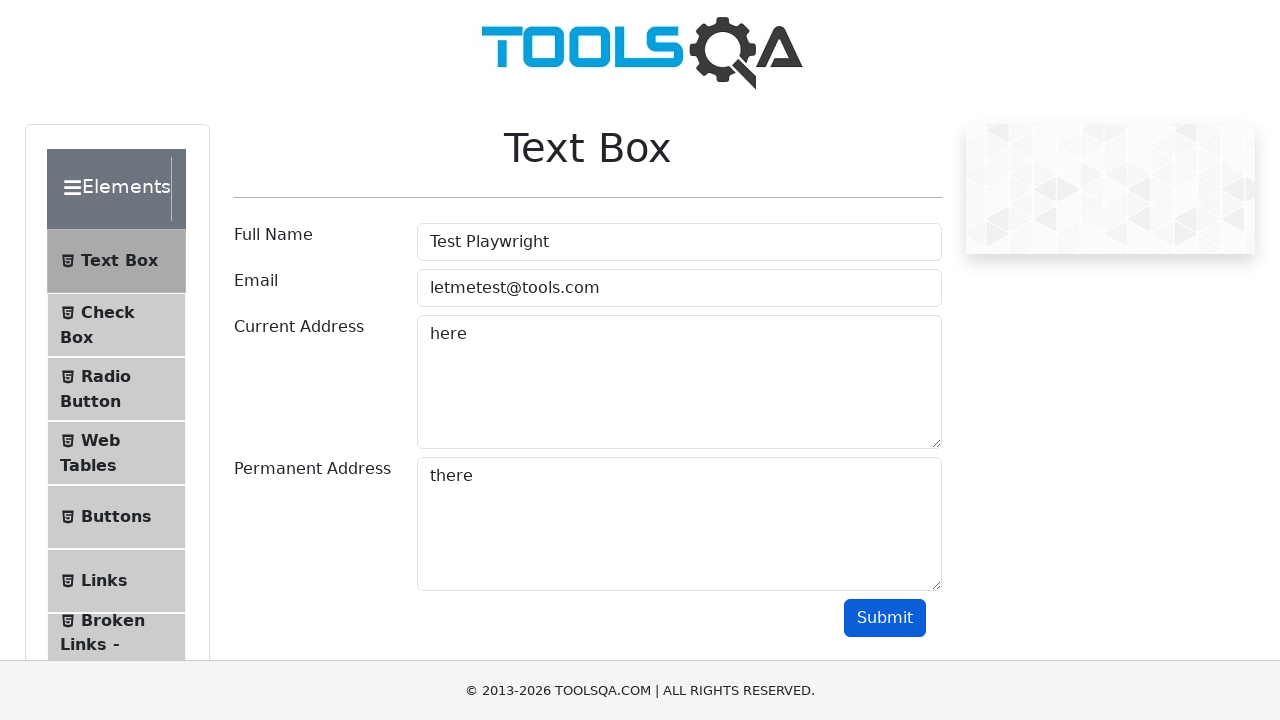

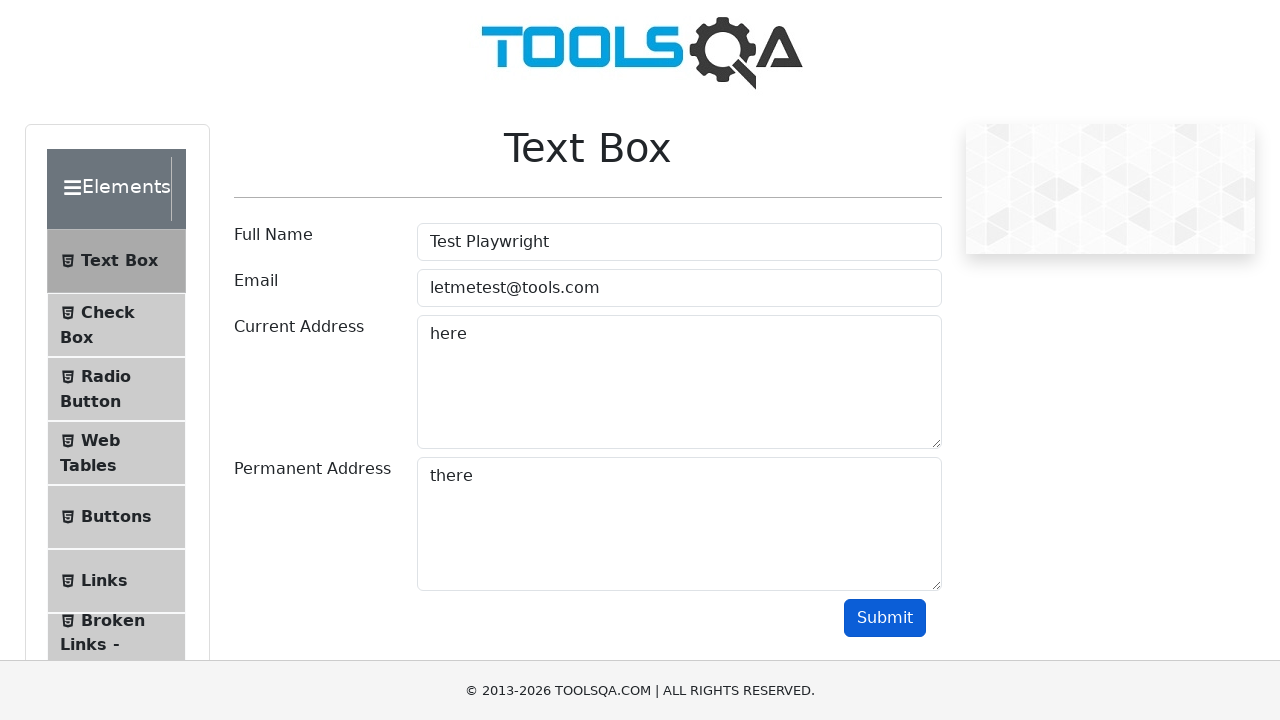